Tests filling a text input field with a name and verifying the value was entered correctly

Starting URL: http://antoniotrindade.com.br/treinoautomacao/elementsweb.html

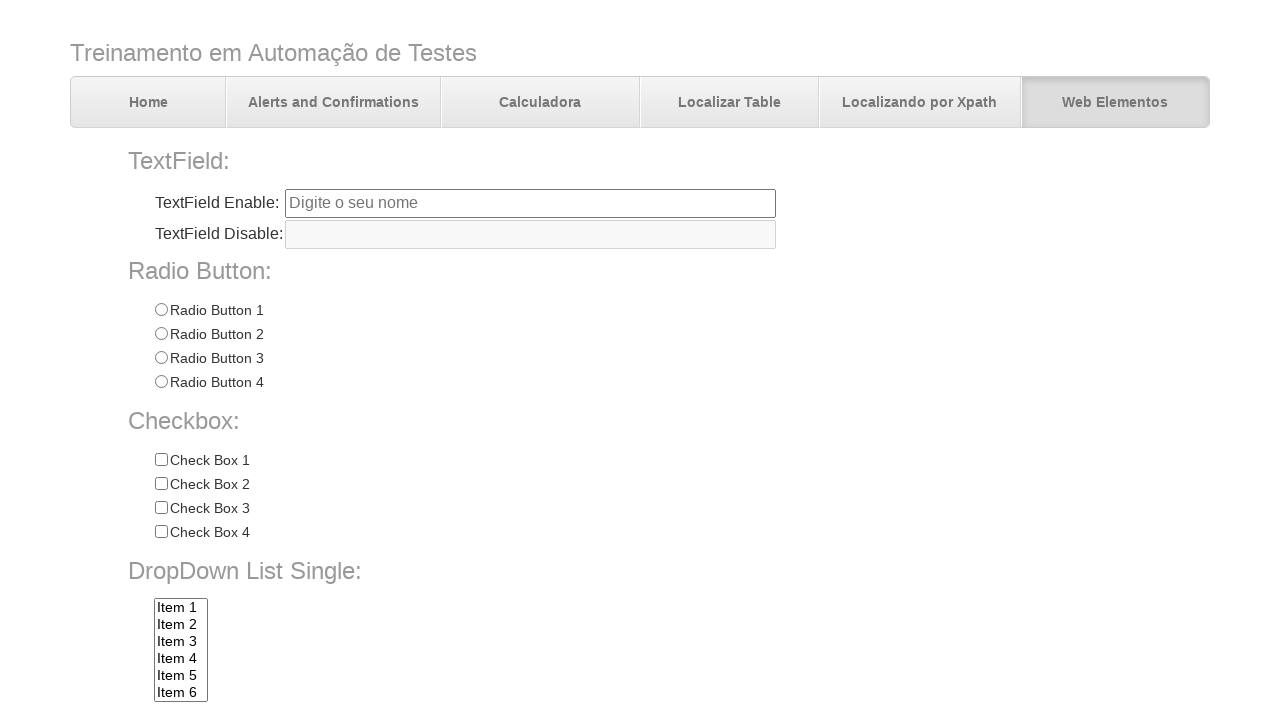

Filled text input field with name 'Antônio' on input[name='txtbox1']
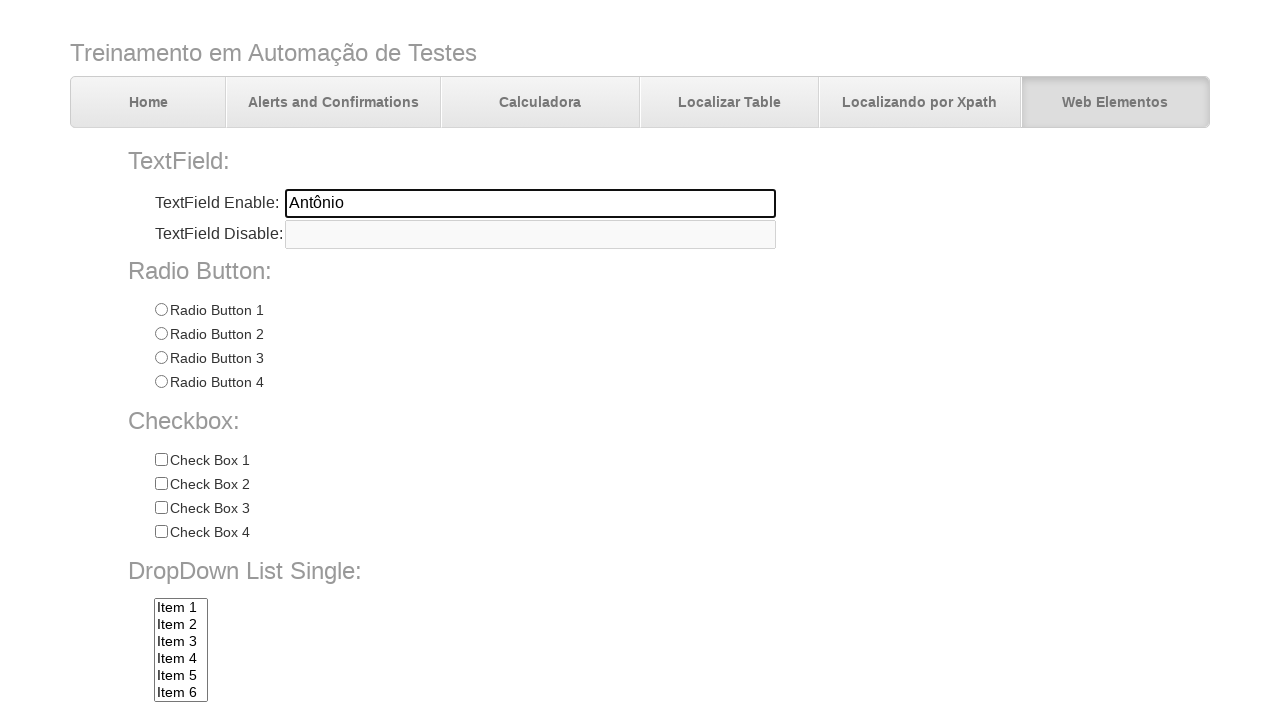

Verified that text input field contains 'Antônio'
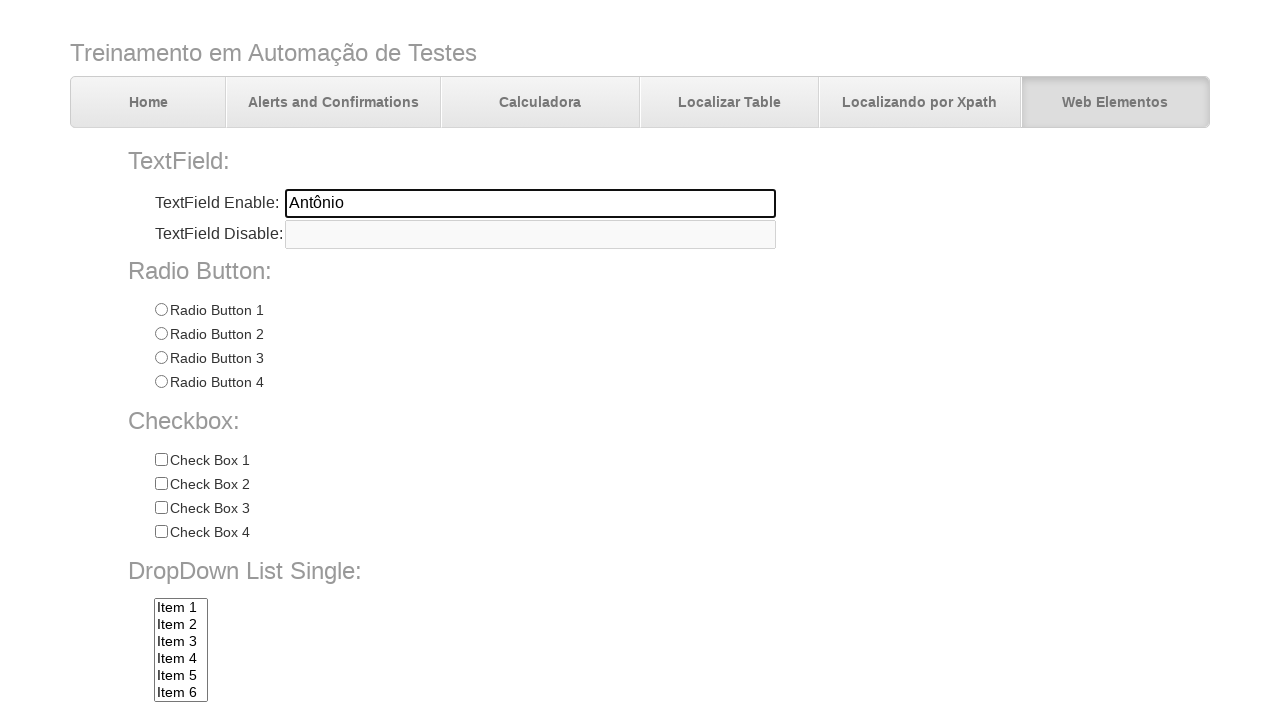

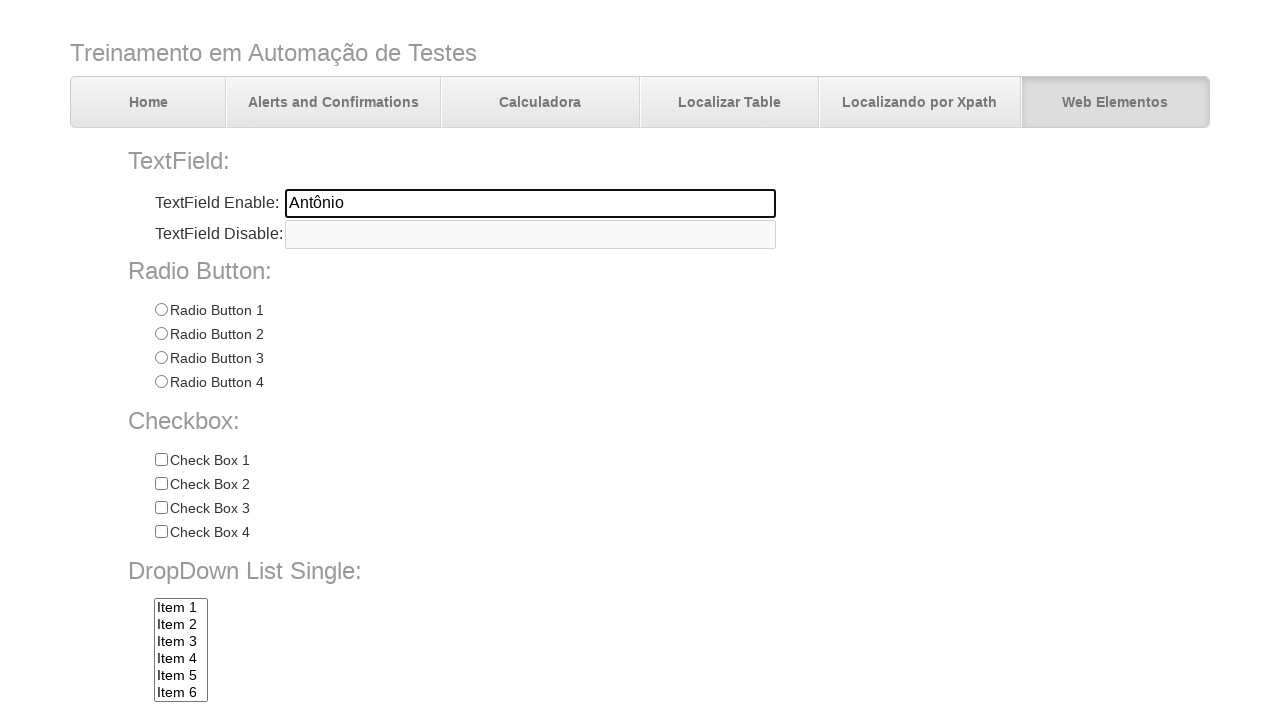